Tests various Selenium/browser capabilities including navigation (back, forward, refresh), element selectors, JavaScript alert handling, and dynamic content waiting on the-internet.herokuapp.com test site.

Starting URL: https://the-internet.herokuapp.com

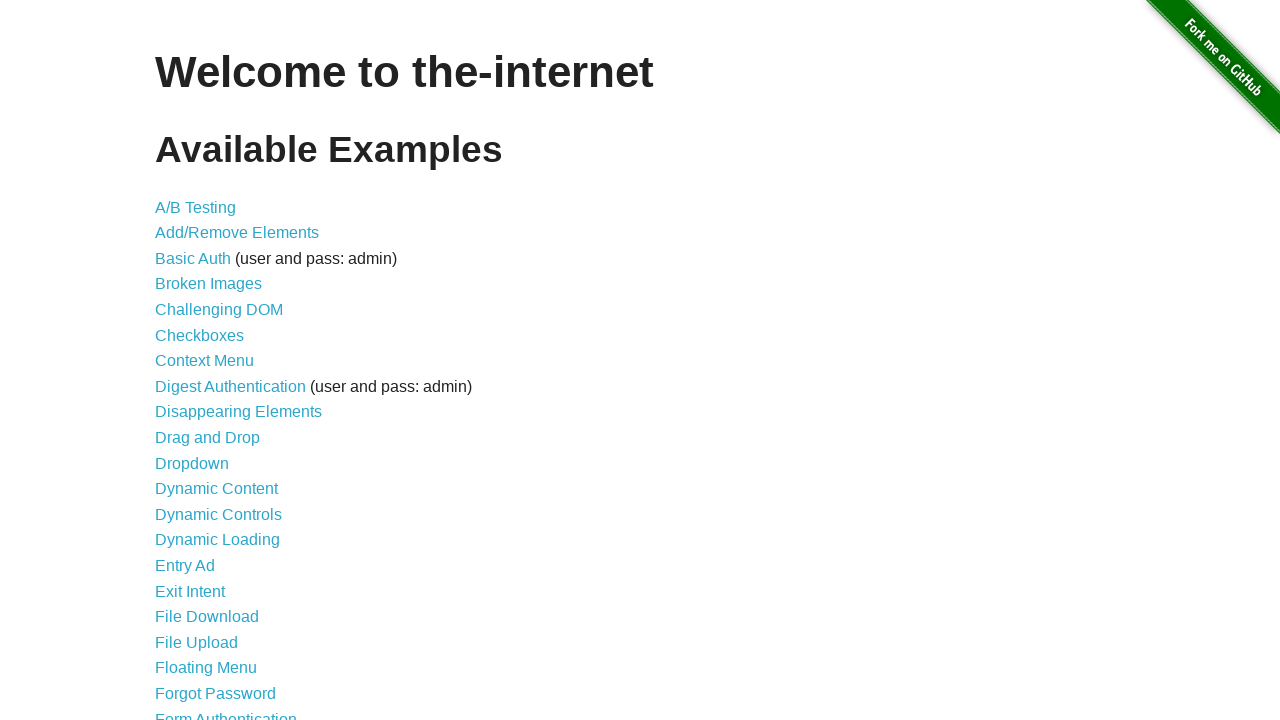

Navigated to A/B Test page
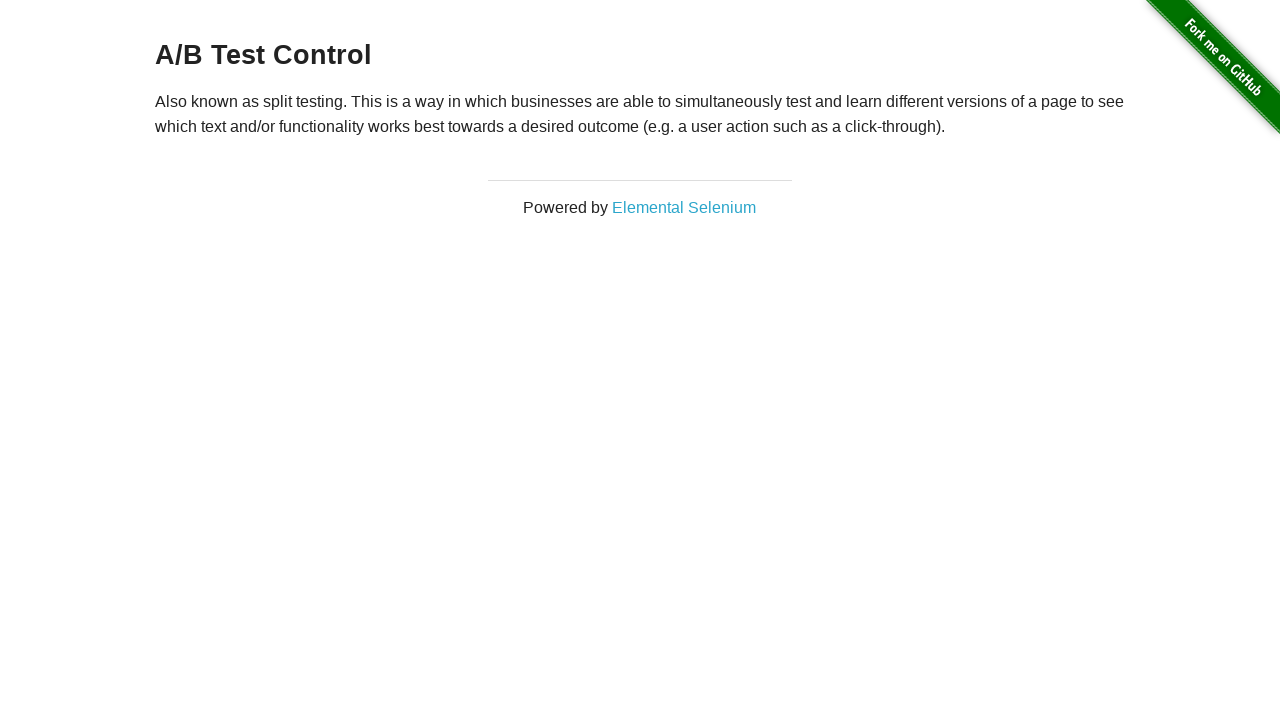

Navigated back in browser history
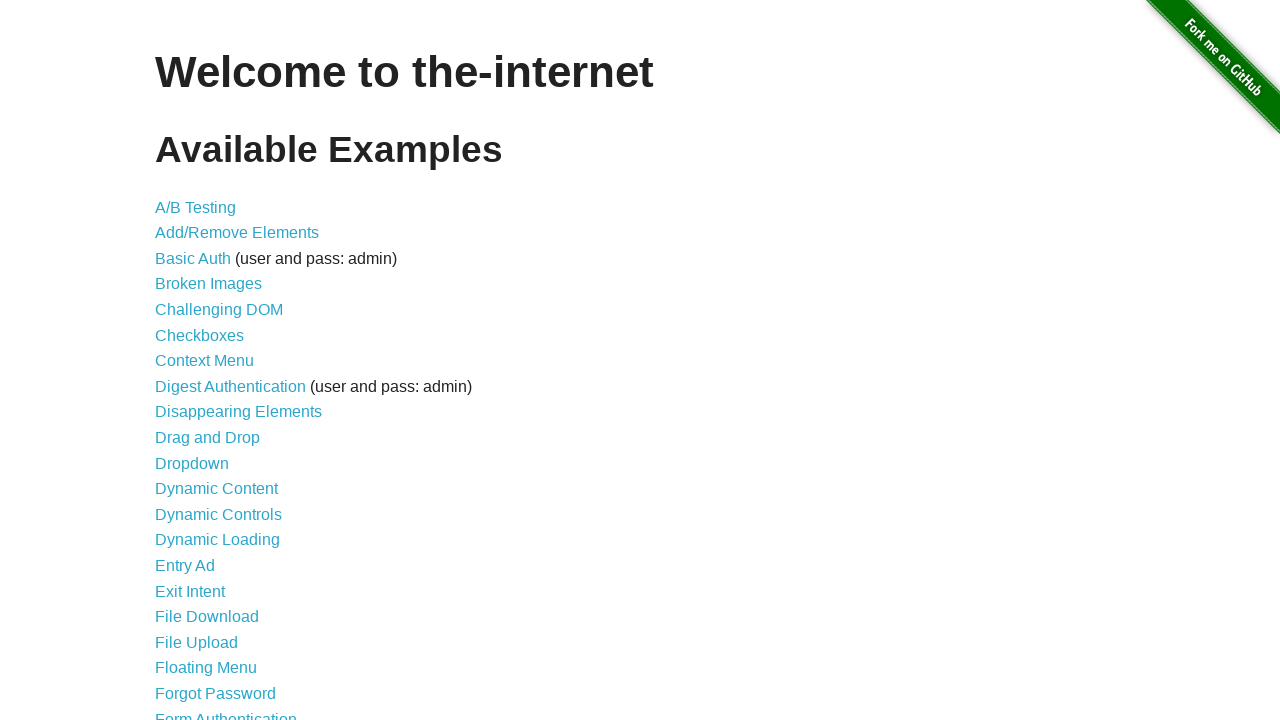

Navigated forward in browser history
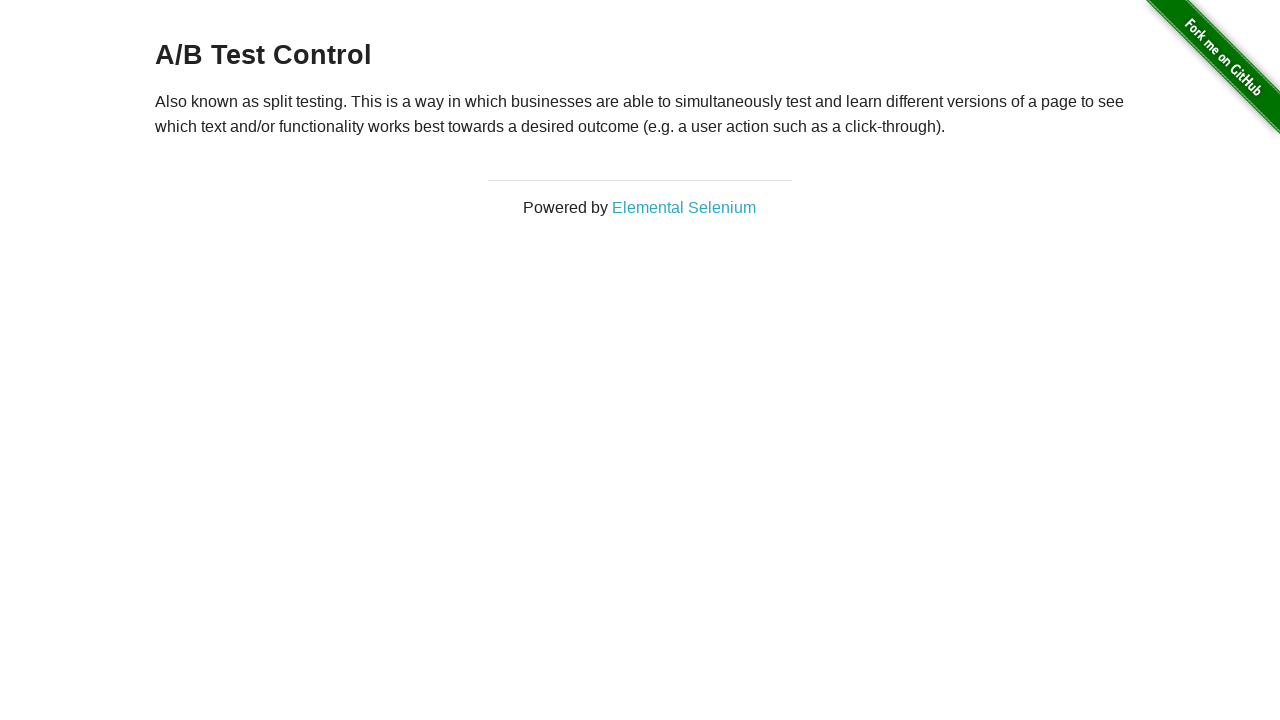

Reloaded the current page
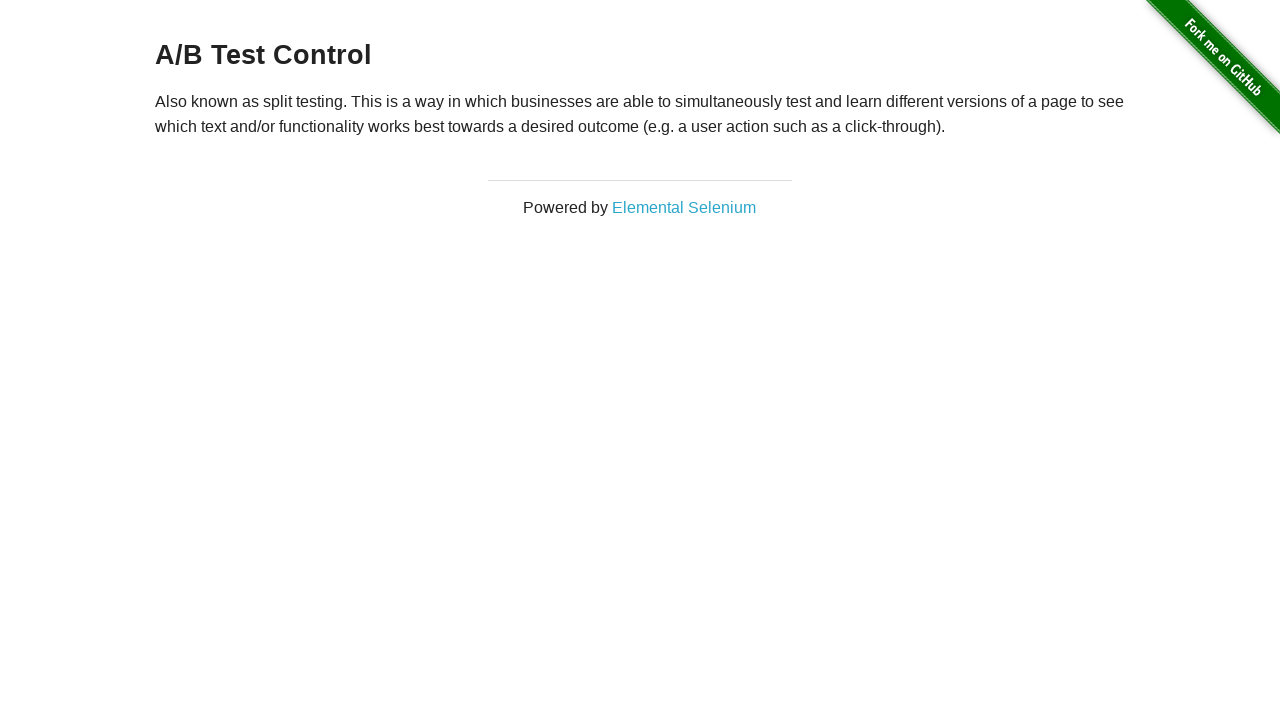

Navigated to the-internet.herokuapp.com homepage
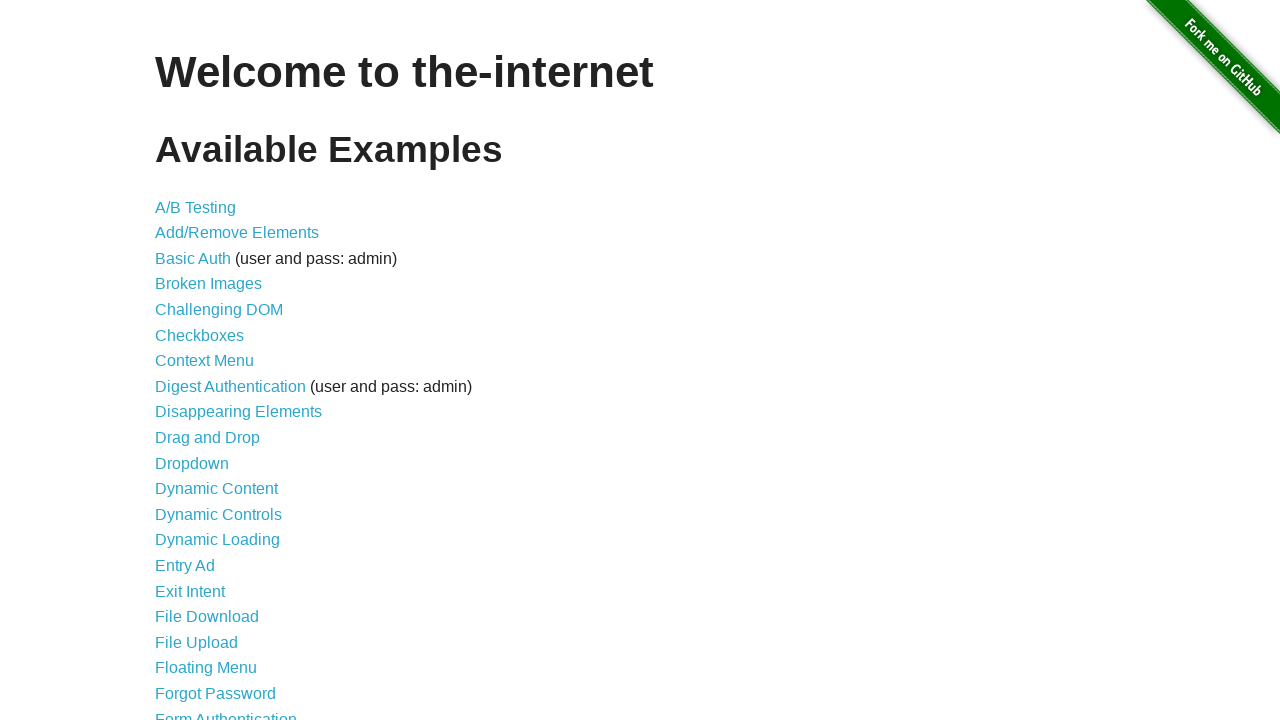

Page footer appeared - page fully loaded
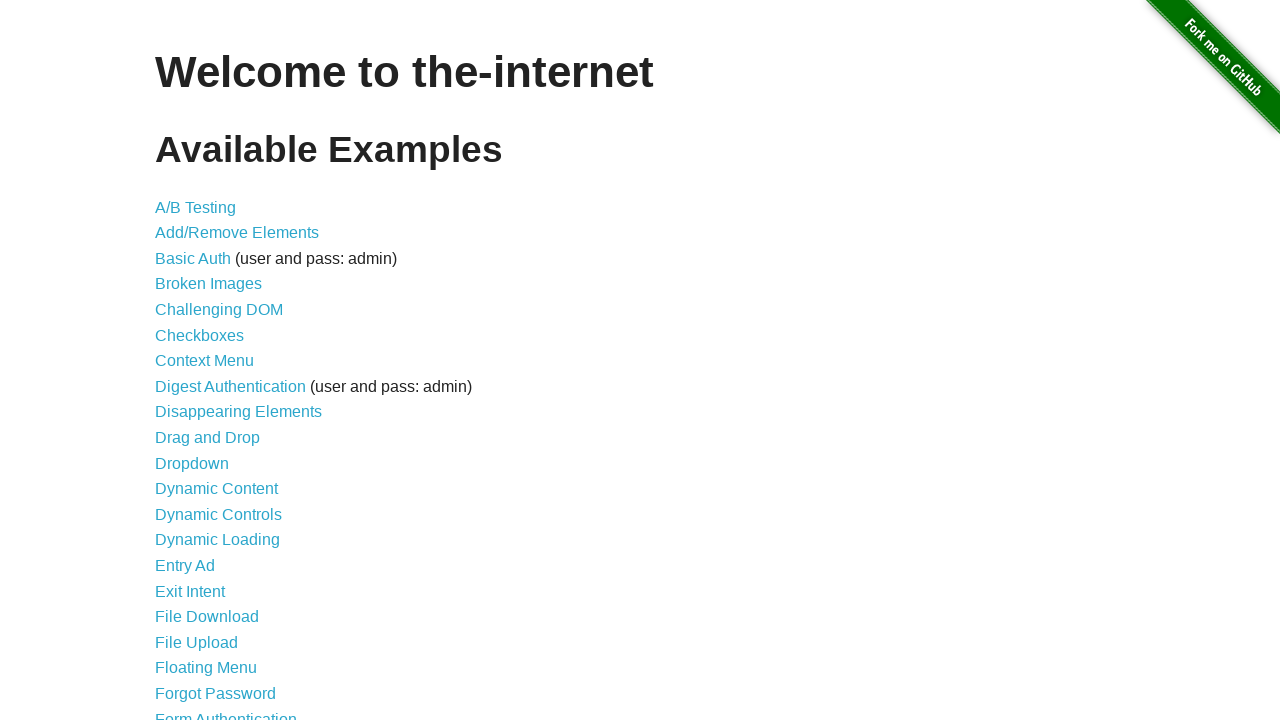

Clicked JavaScript Alerts link at (214, 361) on text=JavaScript Alerts
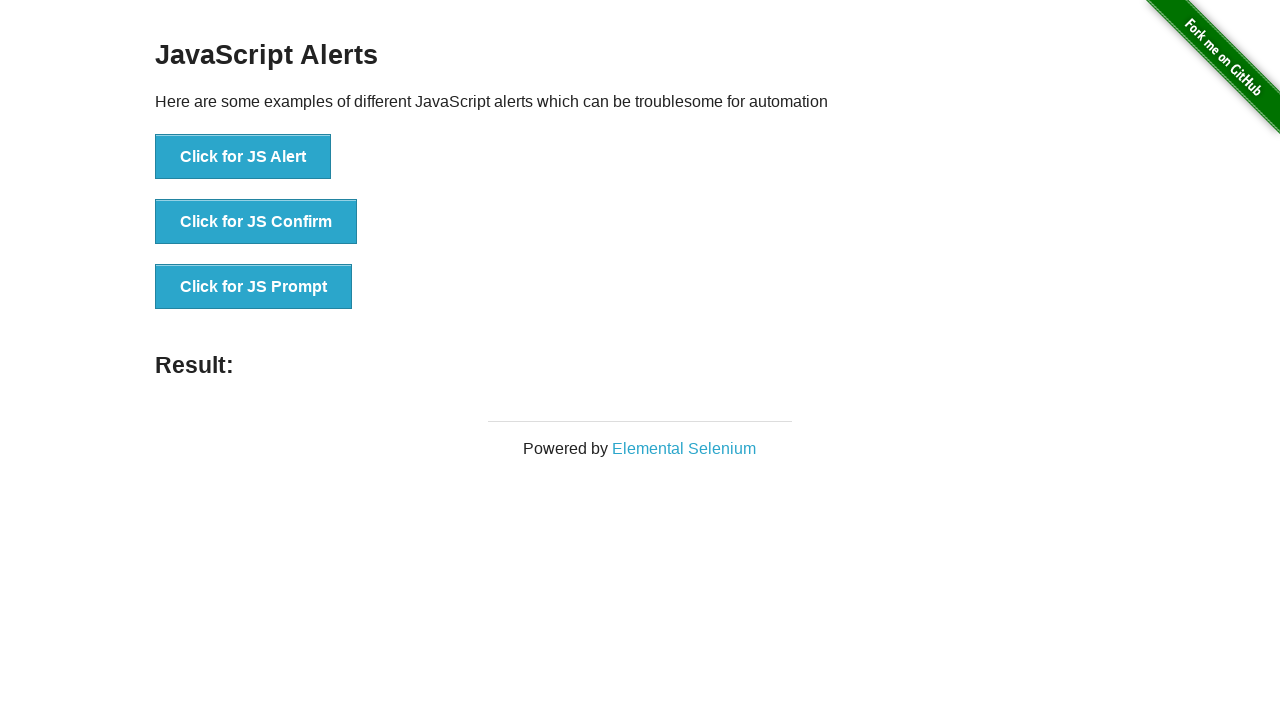

Clicked first alert button at (243, 157) on #content > div > ul > li:nth-child(1) > button
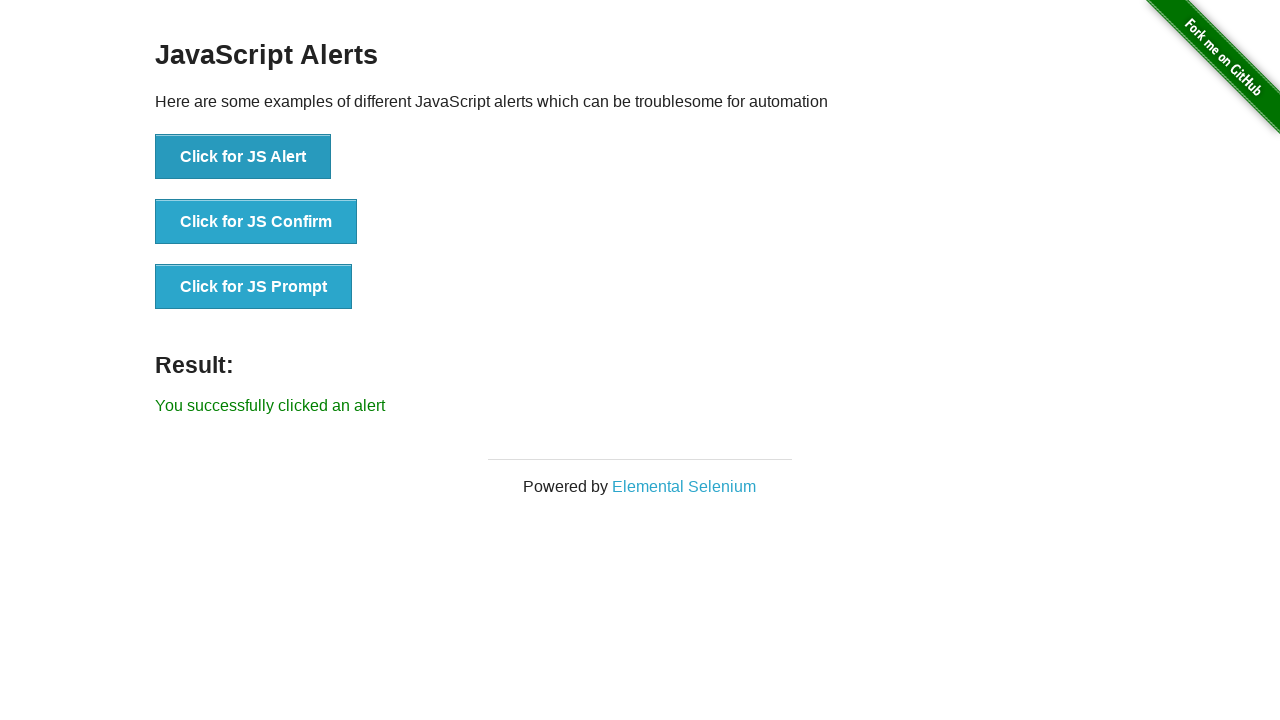

Accepted JavaScript alert from first button at (243, 157) on #content > div > ul > li:nth-child(1) > button
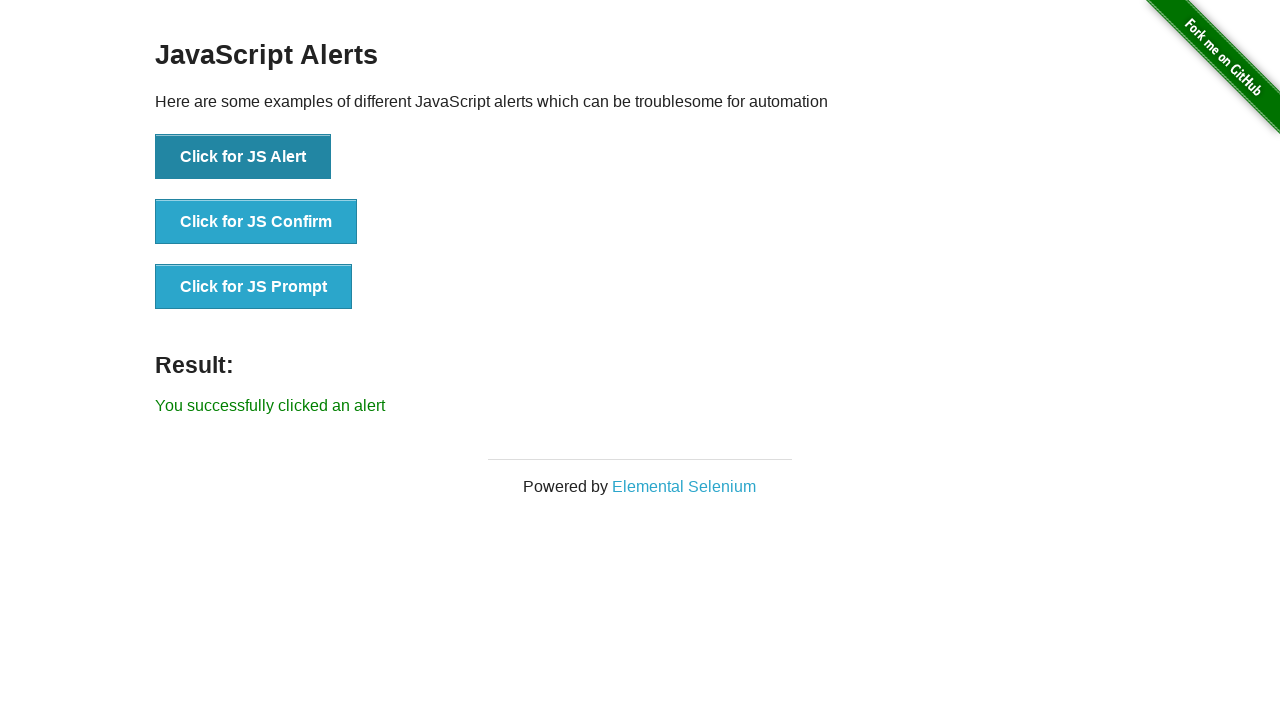

Dismissed JavaScript alert from second button at (256, 222) on xpath=//*[@id='content']/div/ul/li[2]/button
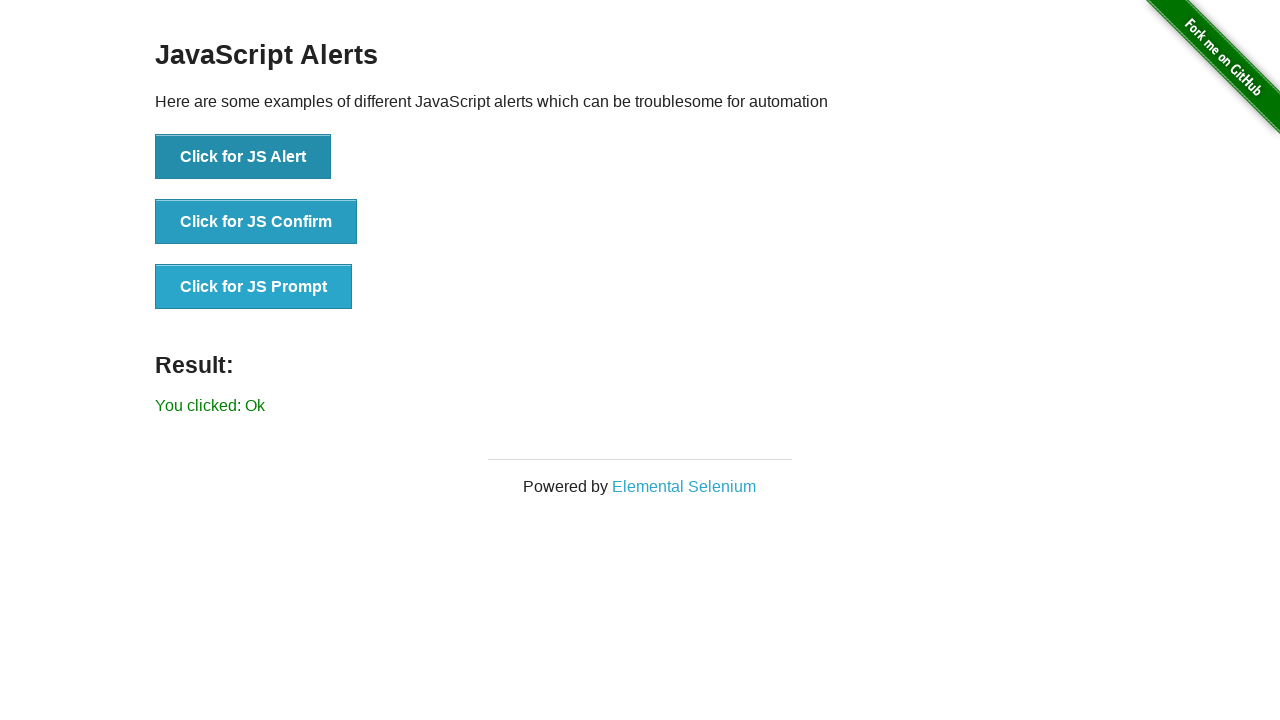

Located 3 buttons on the page
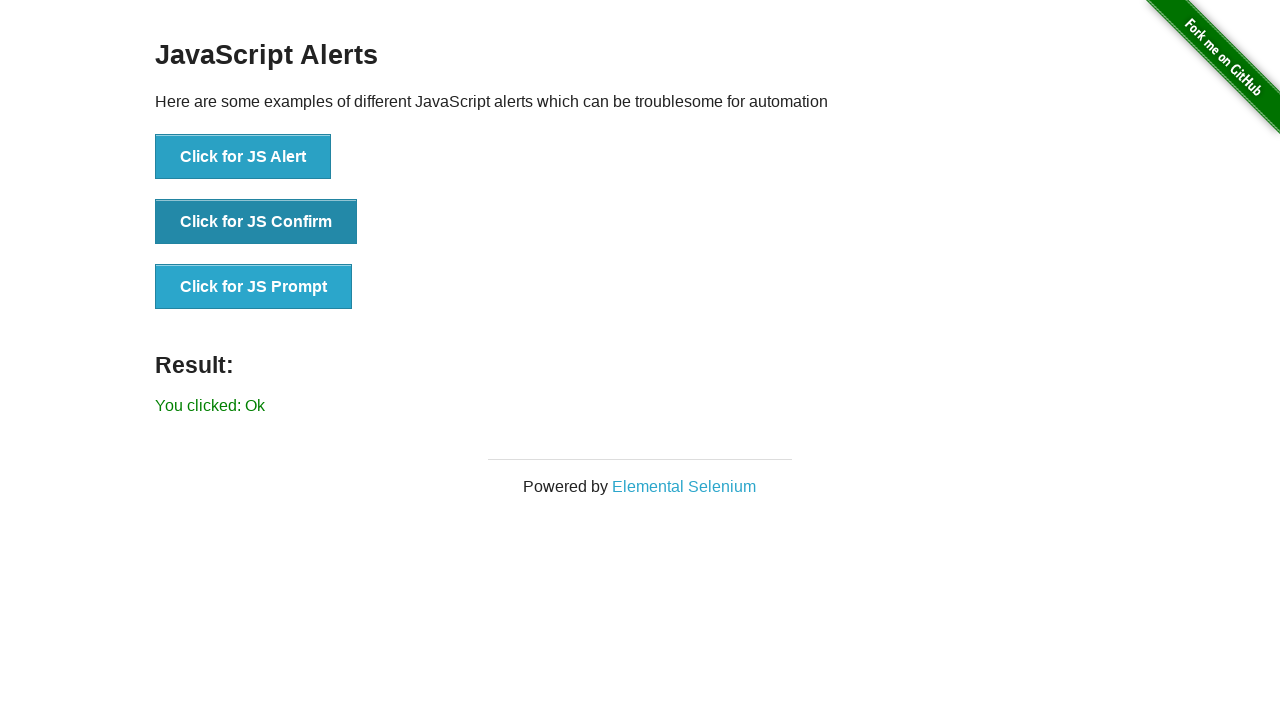

Navigated to dynamic controls page
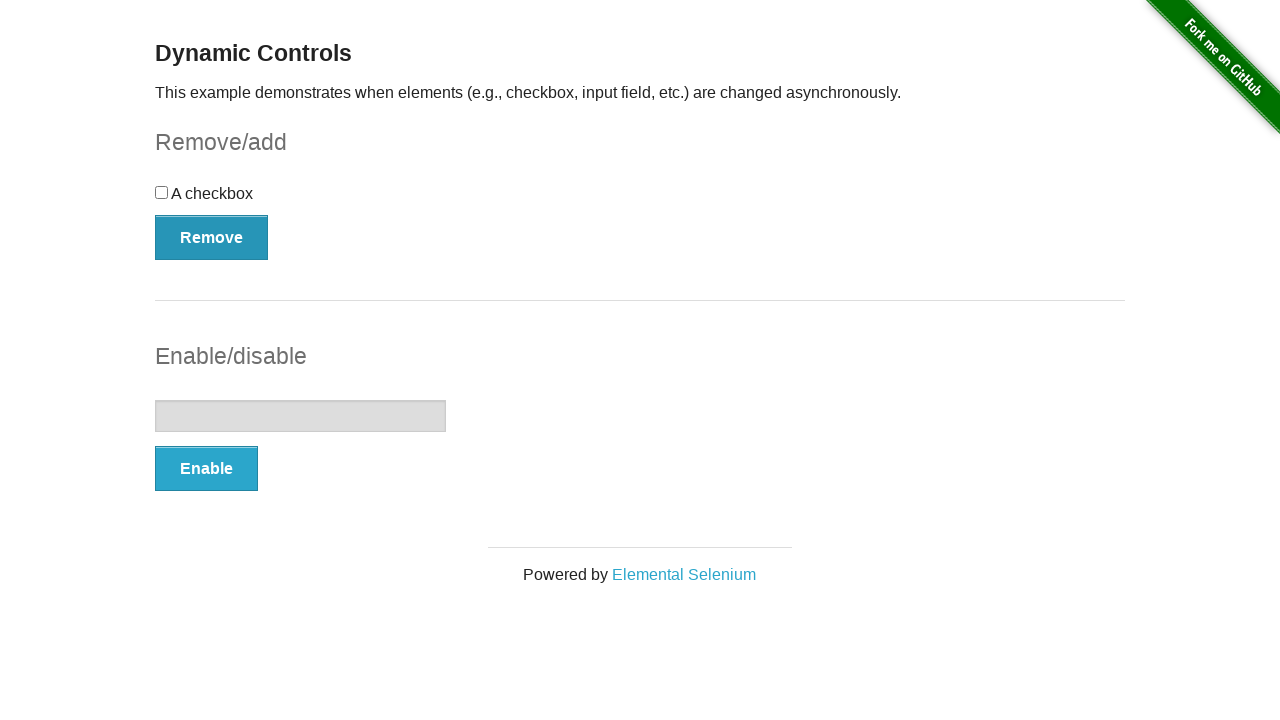

Clicked the checkbox control button at (212, 237) on #checkbox-example > button
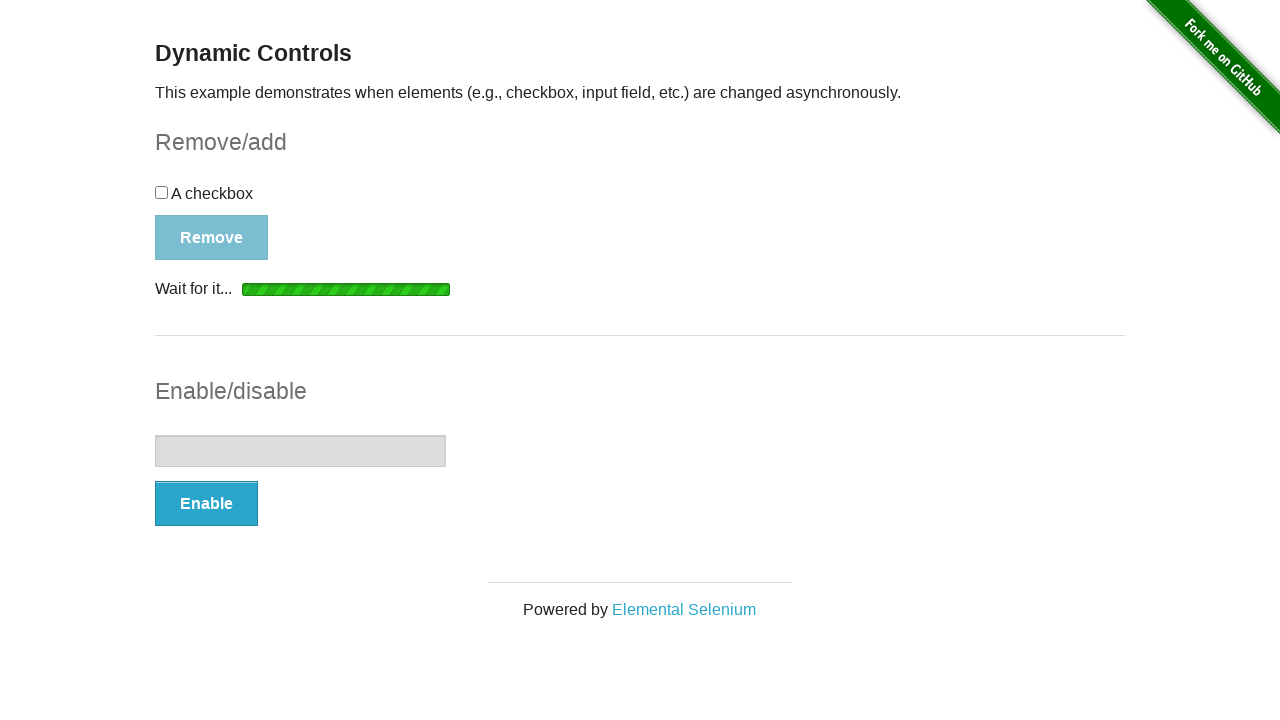

Message element appeared after control action
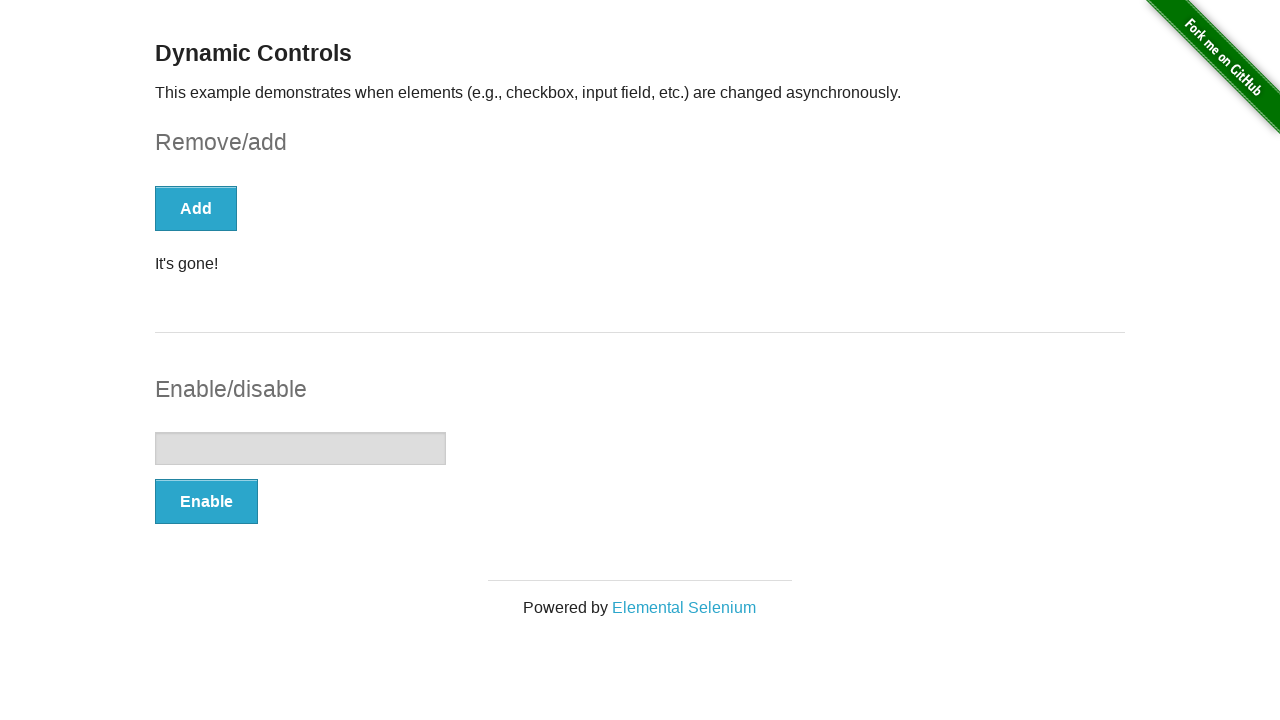

Located message element
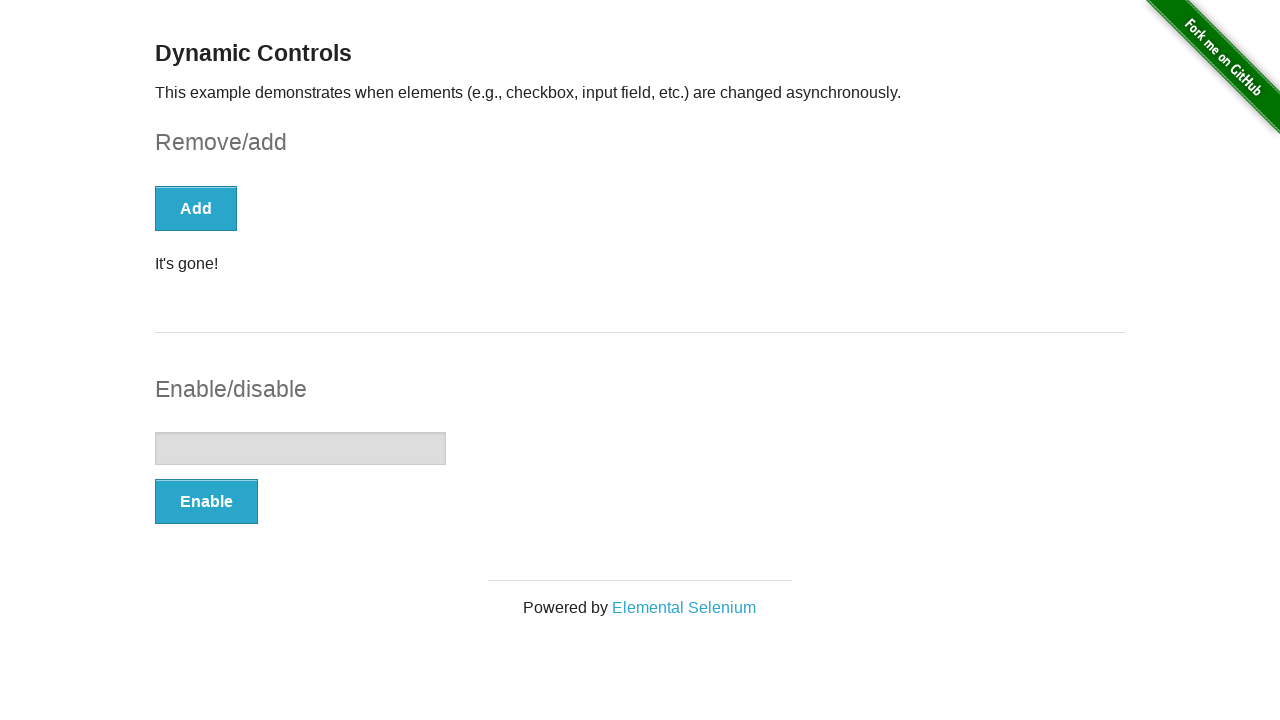

Retrieved message text: 'It's gone!'
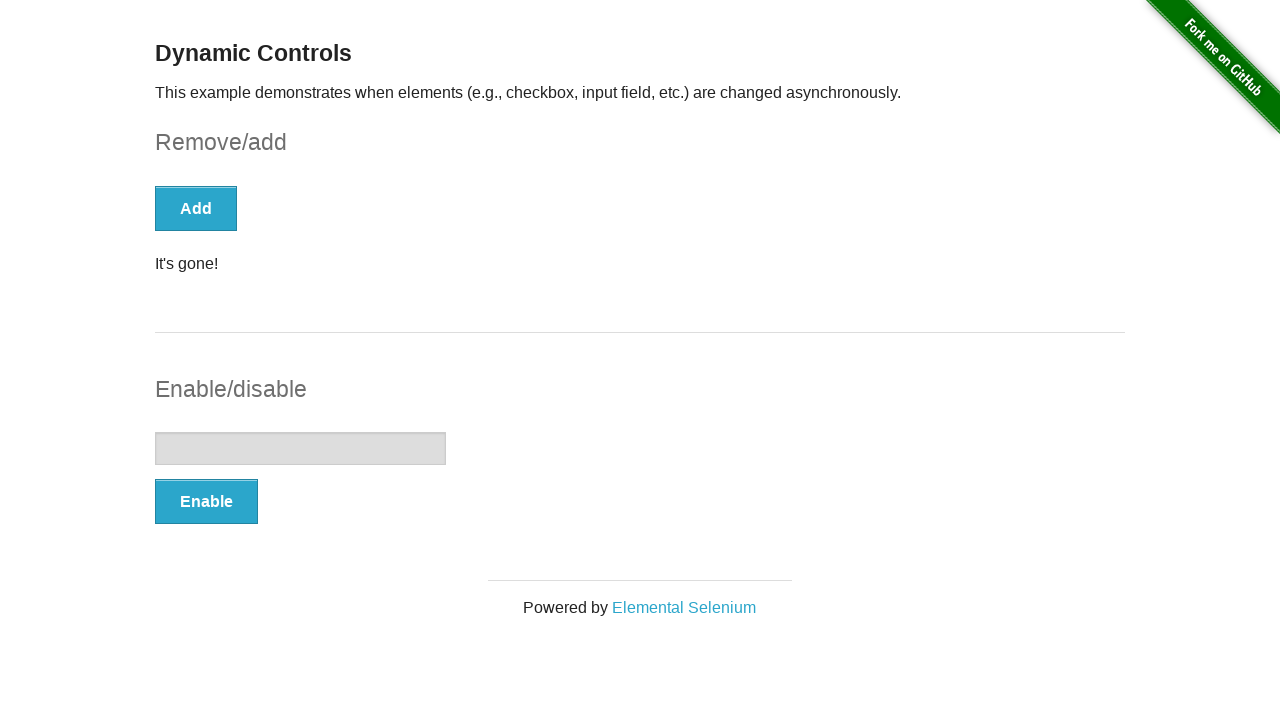

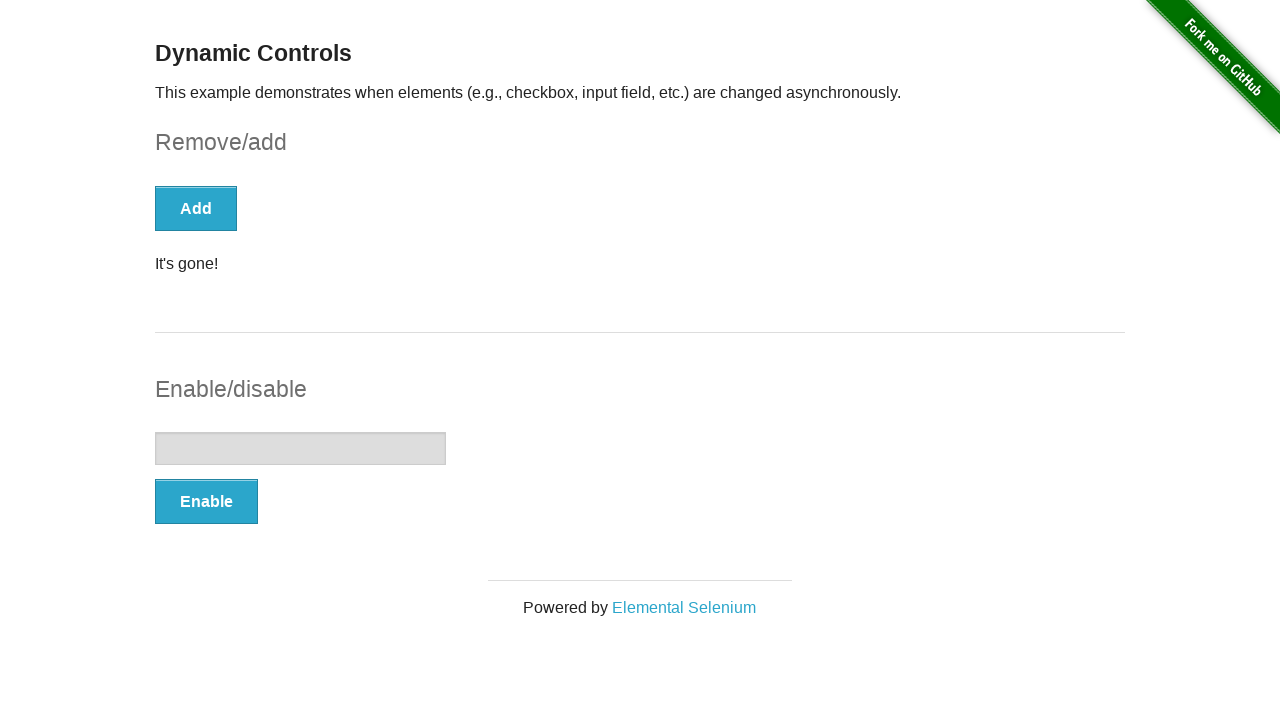